Navigates to Wise Quarter website and verifies that the page title contains "Wise"

Starting URL: https://www.wisequarter.com

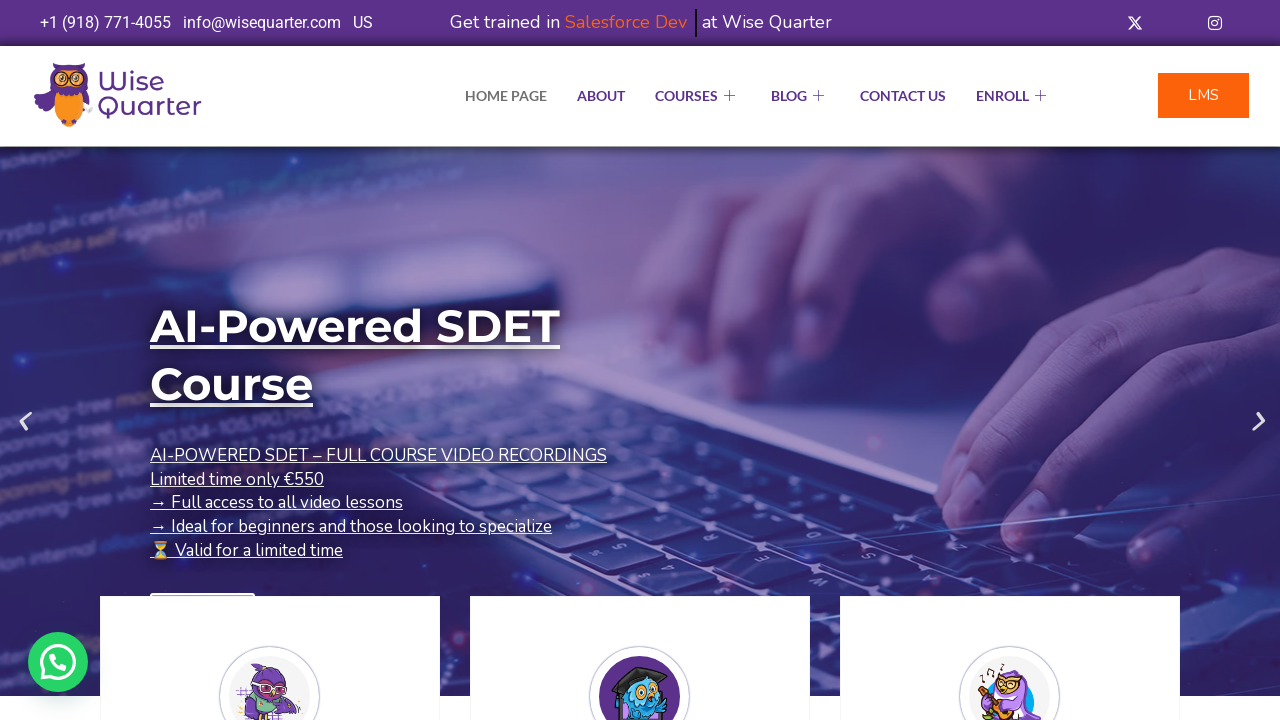

Navigated to https://www.wisequarter.com
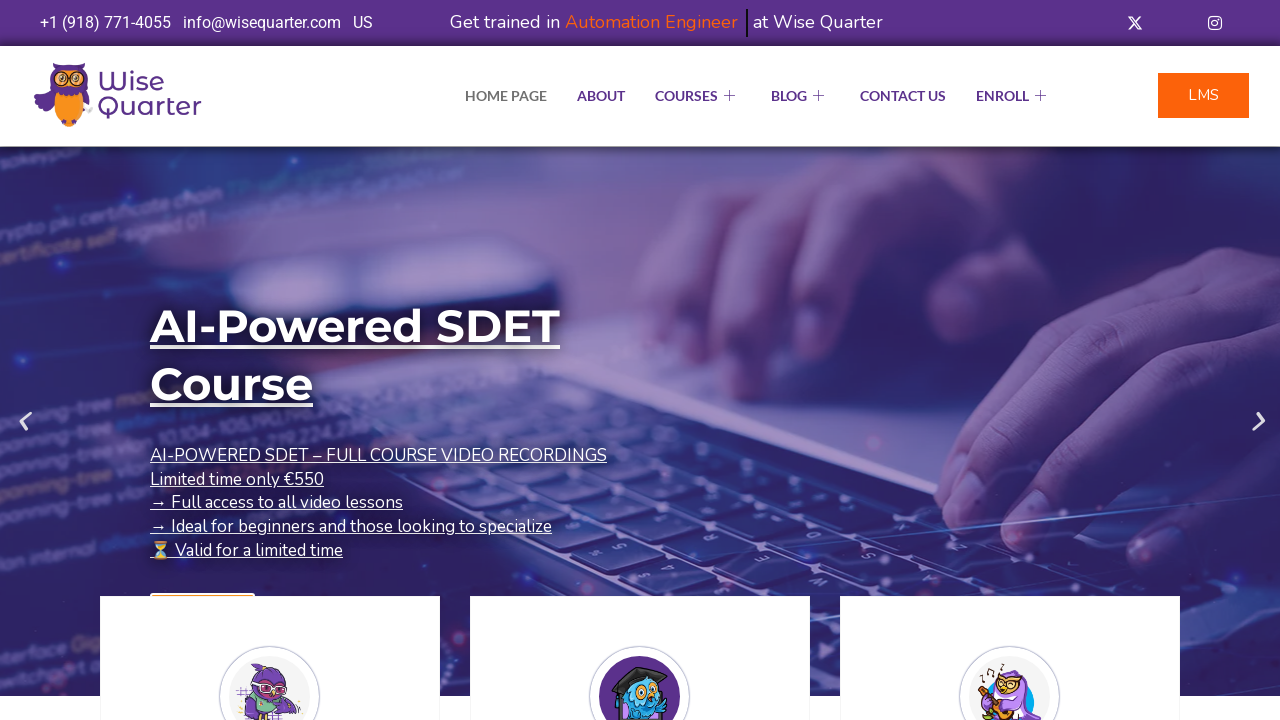

Retrieved page title
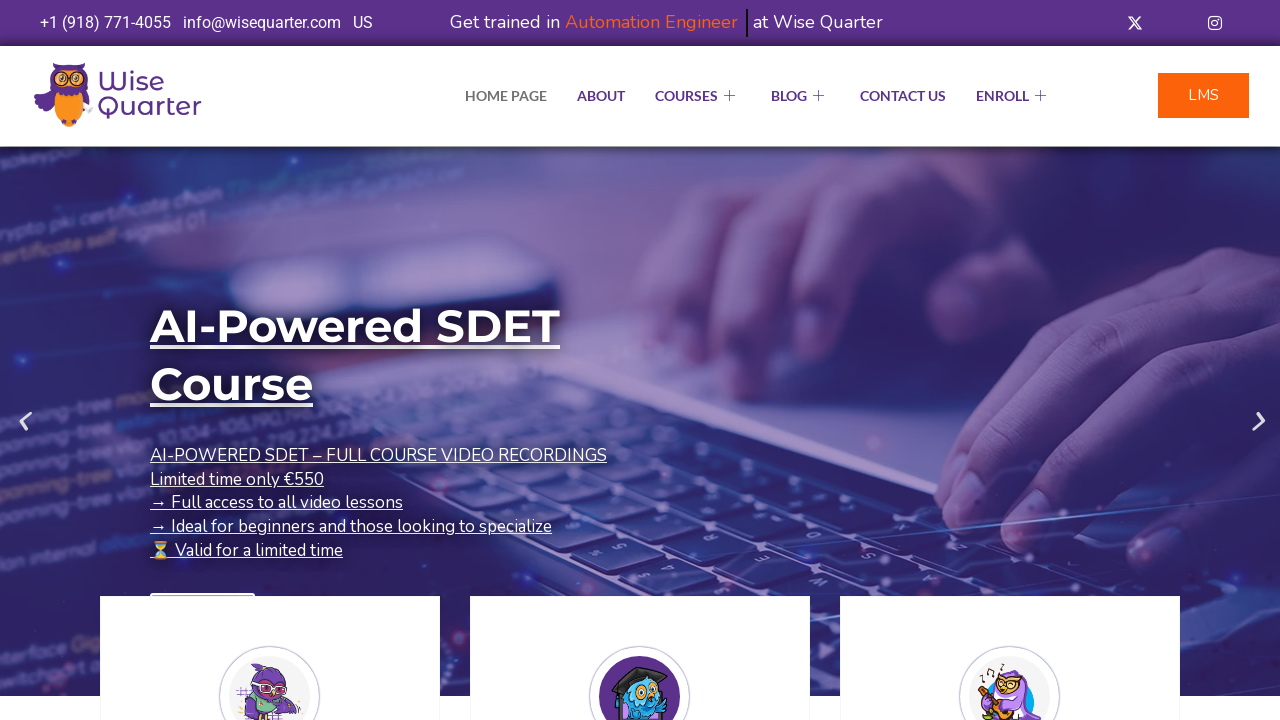

Verified that page title contains 'Wise'
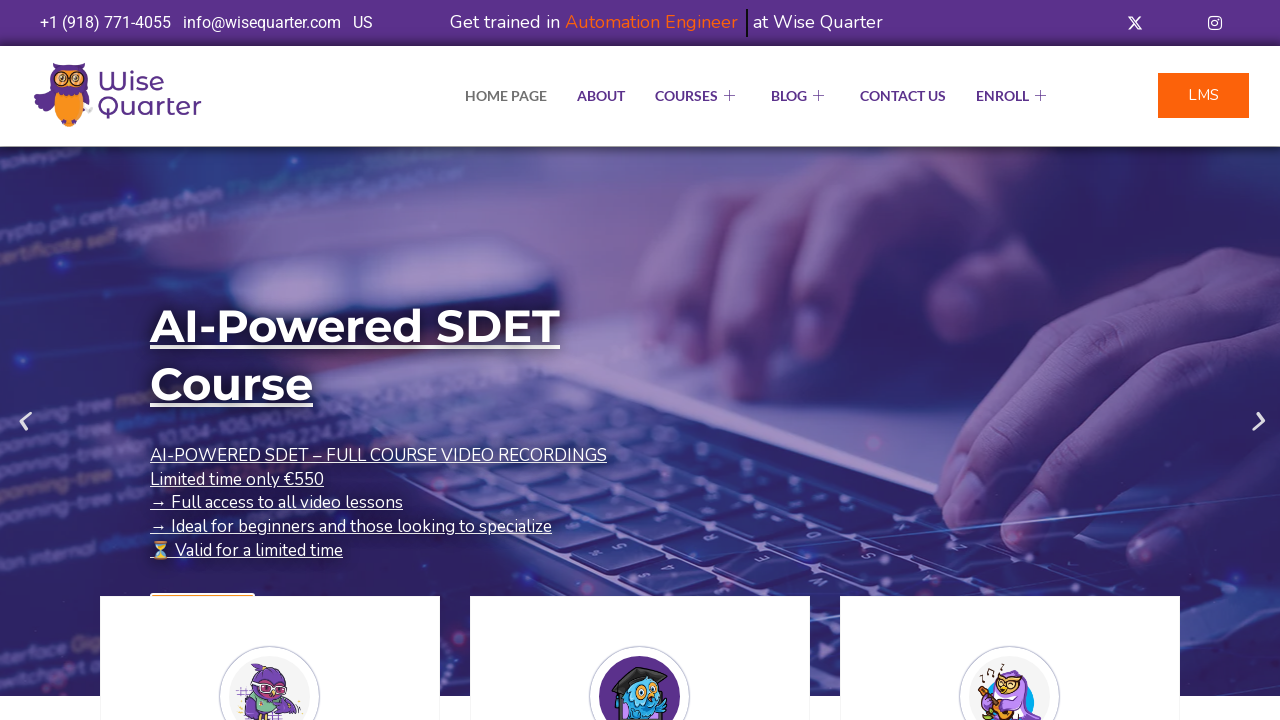

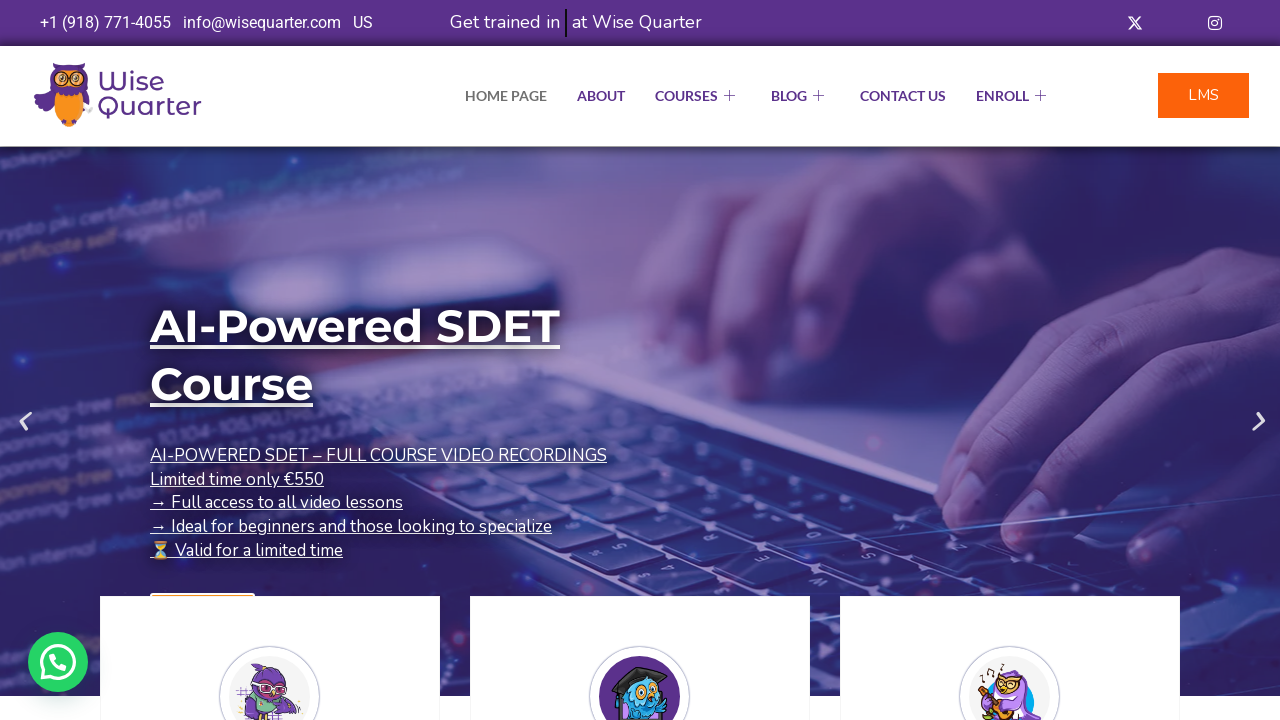